Tests form interactions including radio button selection, dropdown selection, and autocomplete functionality with country selection

Starting URL: https://rahulshettyacademy.com/AutomationPractice/

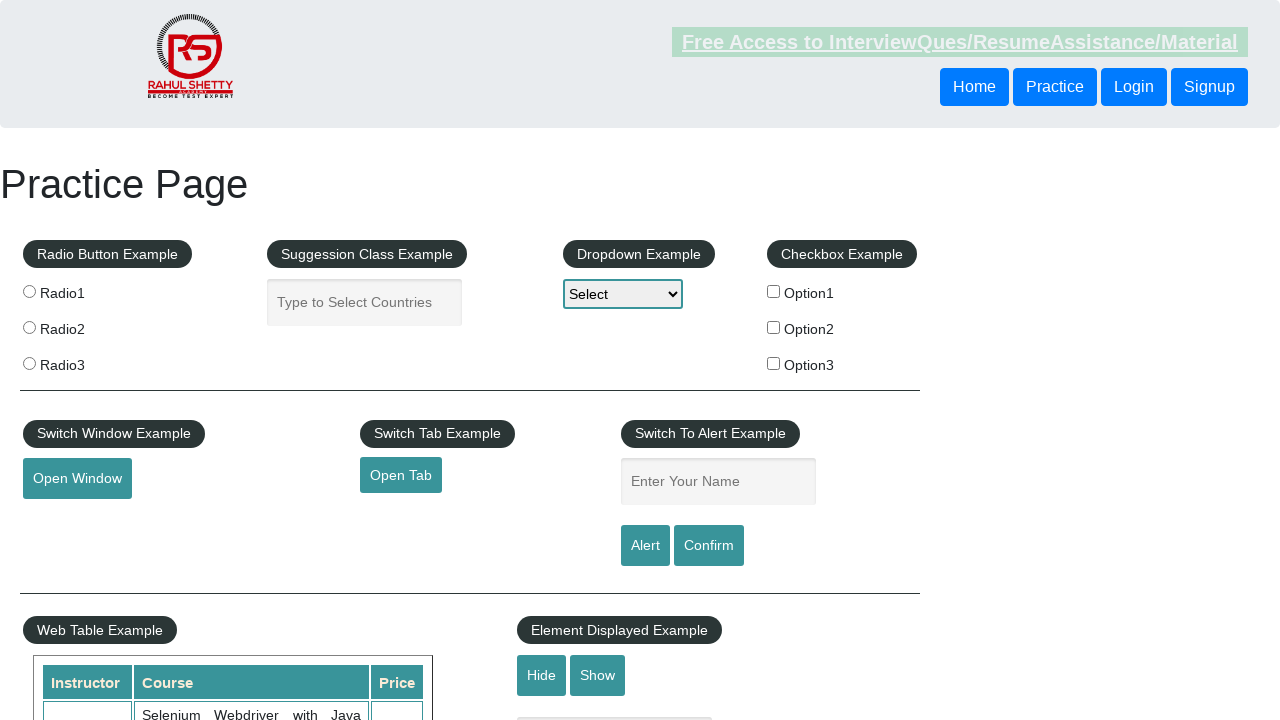

Clicked radio button option 2 at (29, 327) on input[value='radio2']
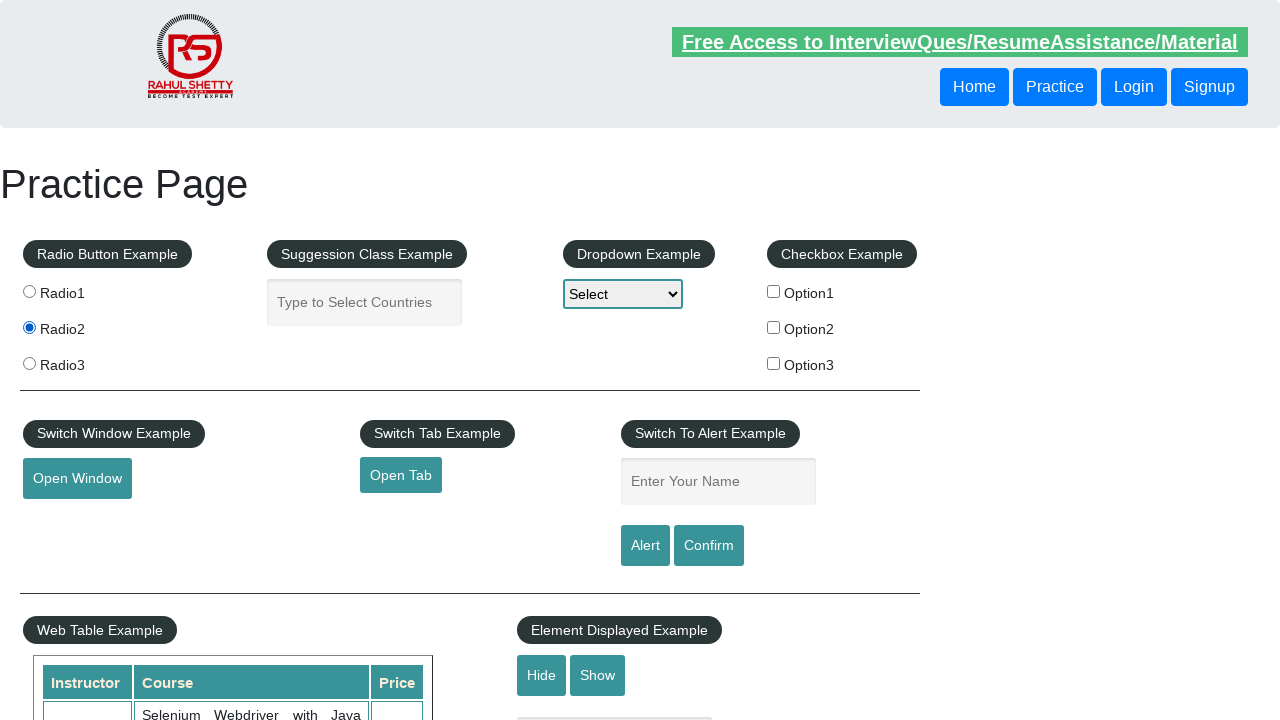

Selected option1 from dropdown on #dropdown-class-example
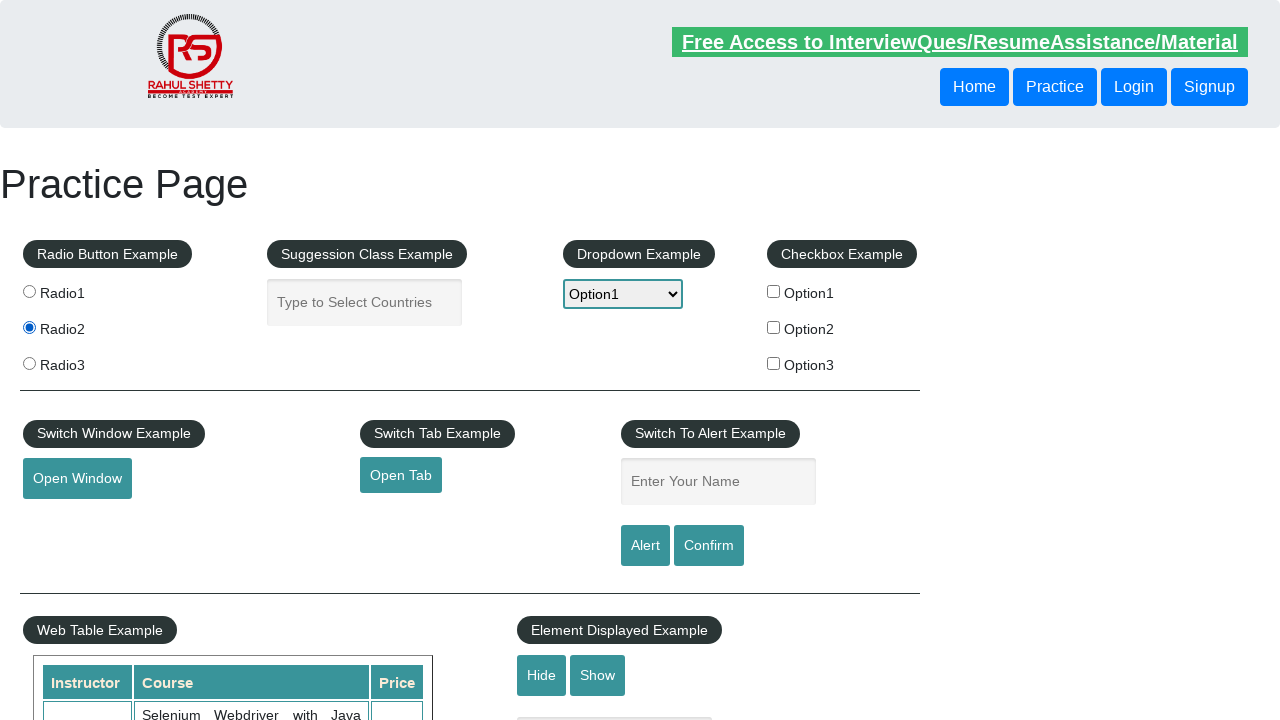

Typed 'Aus' in autocomplete field on #autocomplete
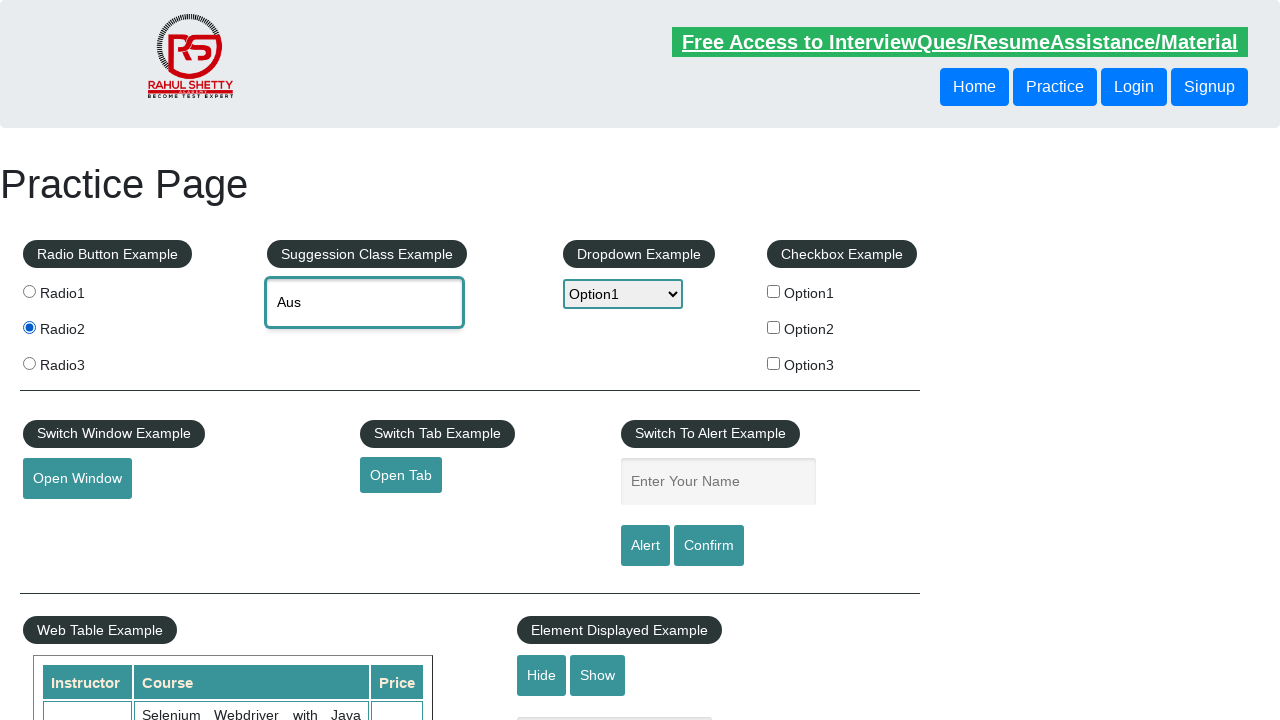

Autocomplete suggestions appeared
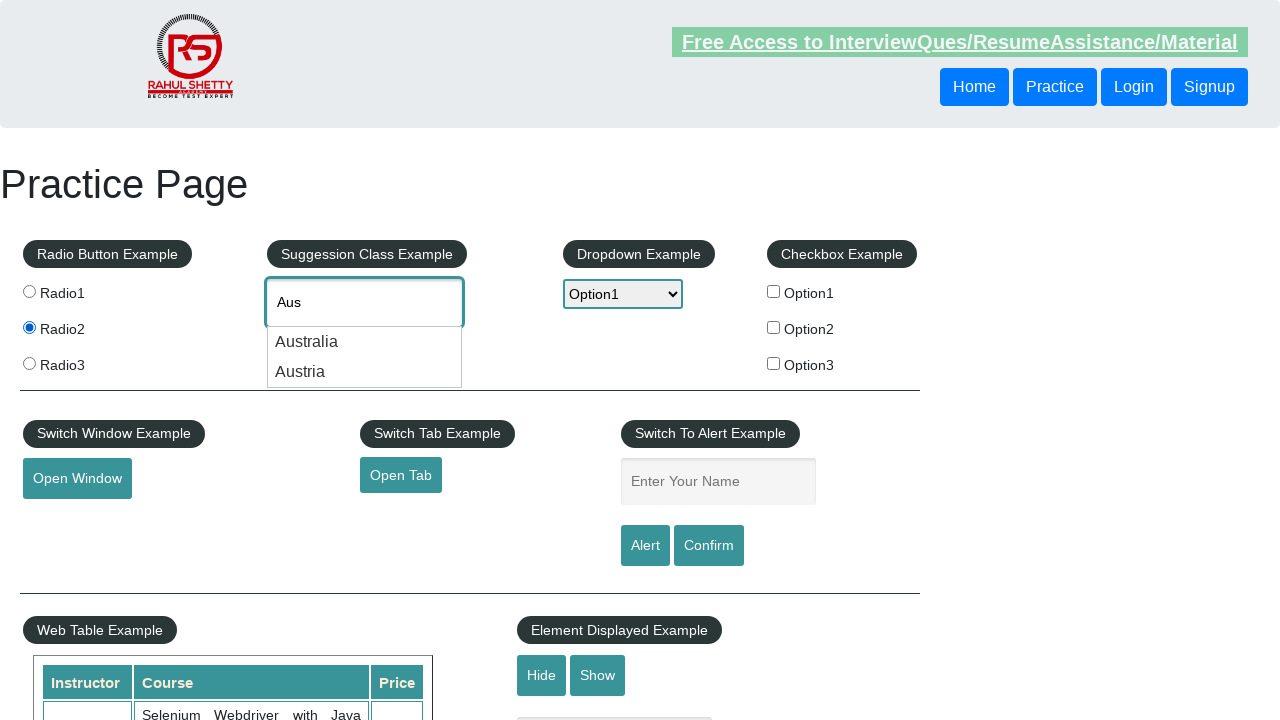

Clicked 'Australia' from autocomplete suggestions at (365, 342) on li.ui-menu-item >> nth=0
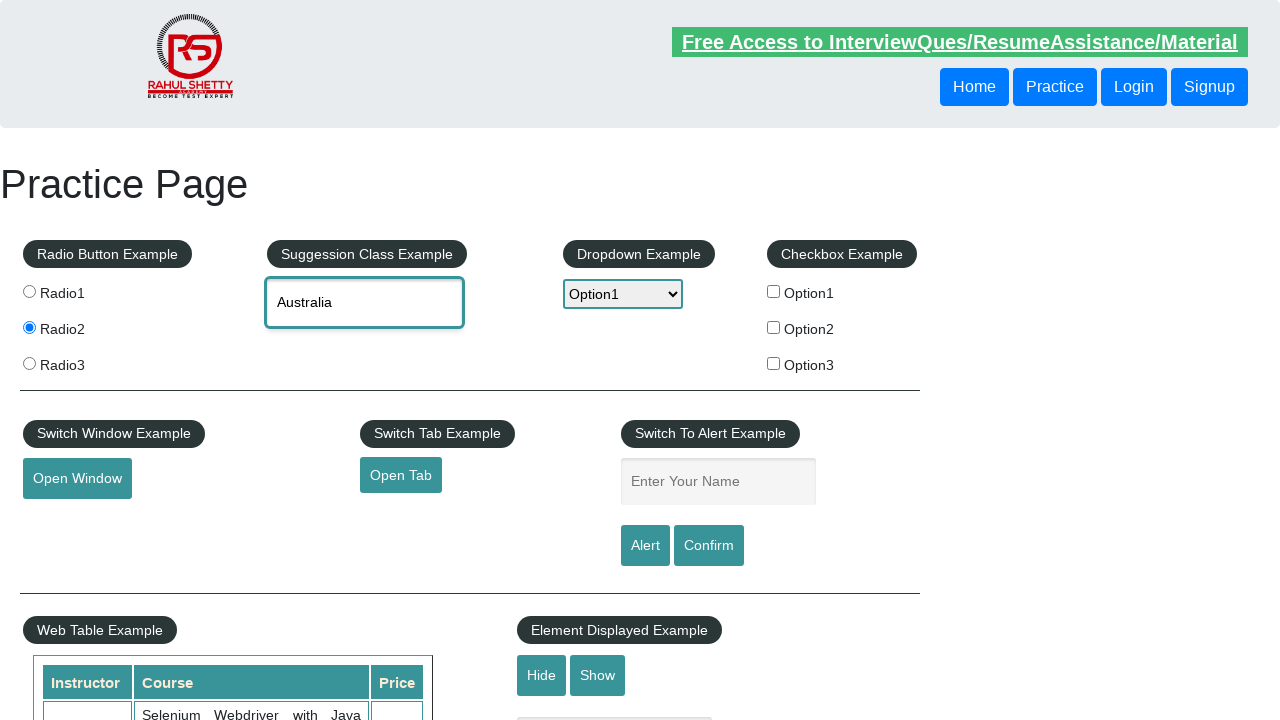

Verified that 'Australia' was selected in autocomplete field
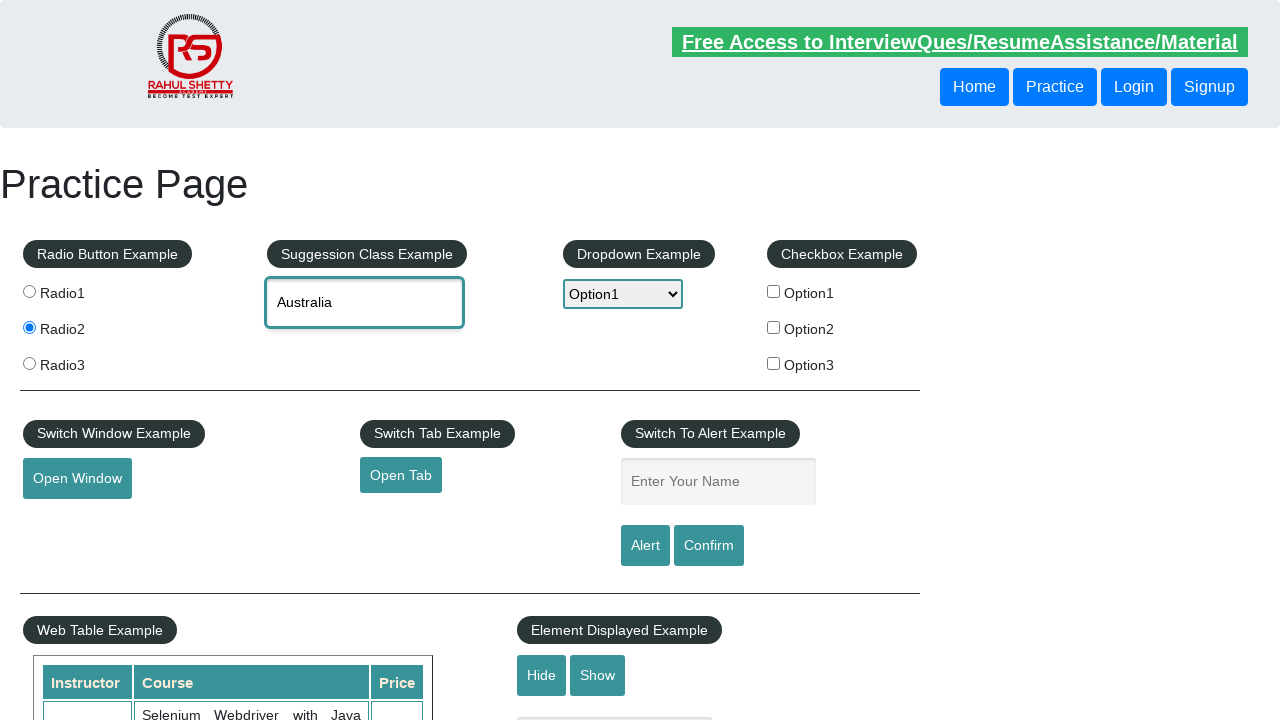

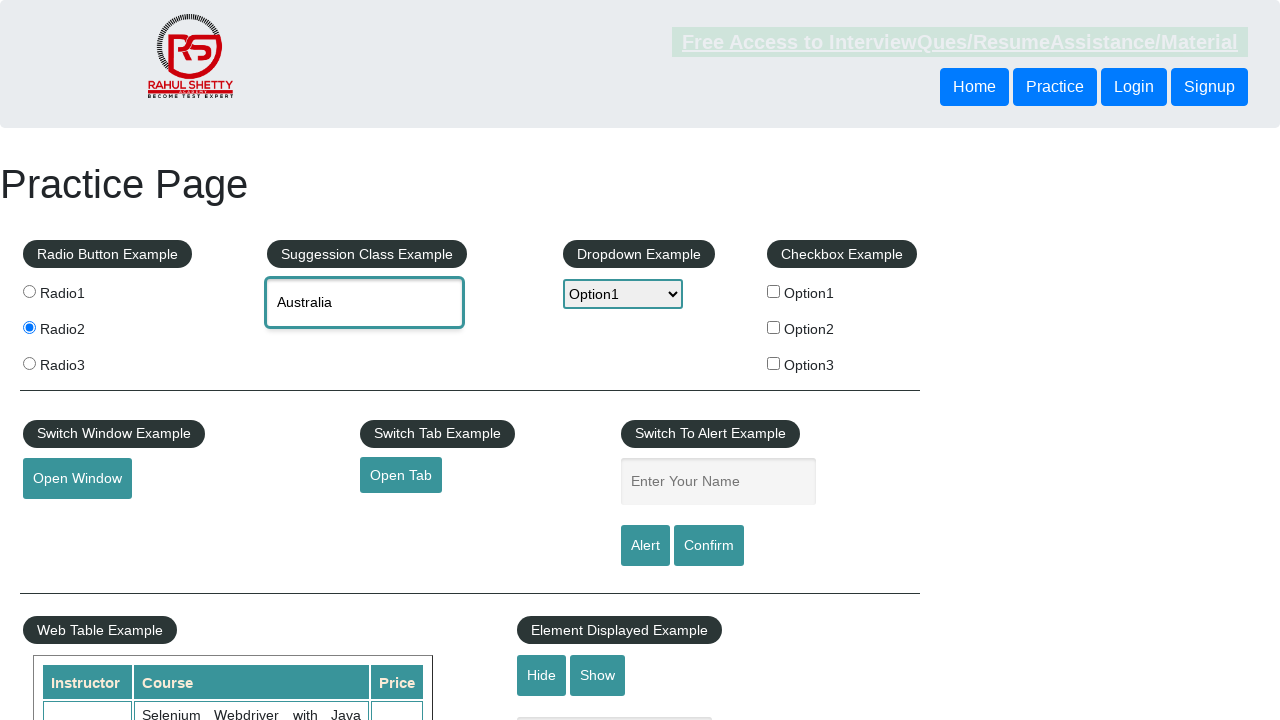